Tests iframe interaction by switching into an iframe, reading content, and switching back to the parent frame

Starting URL: https://demoqa.com/frames

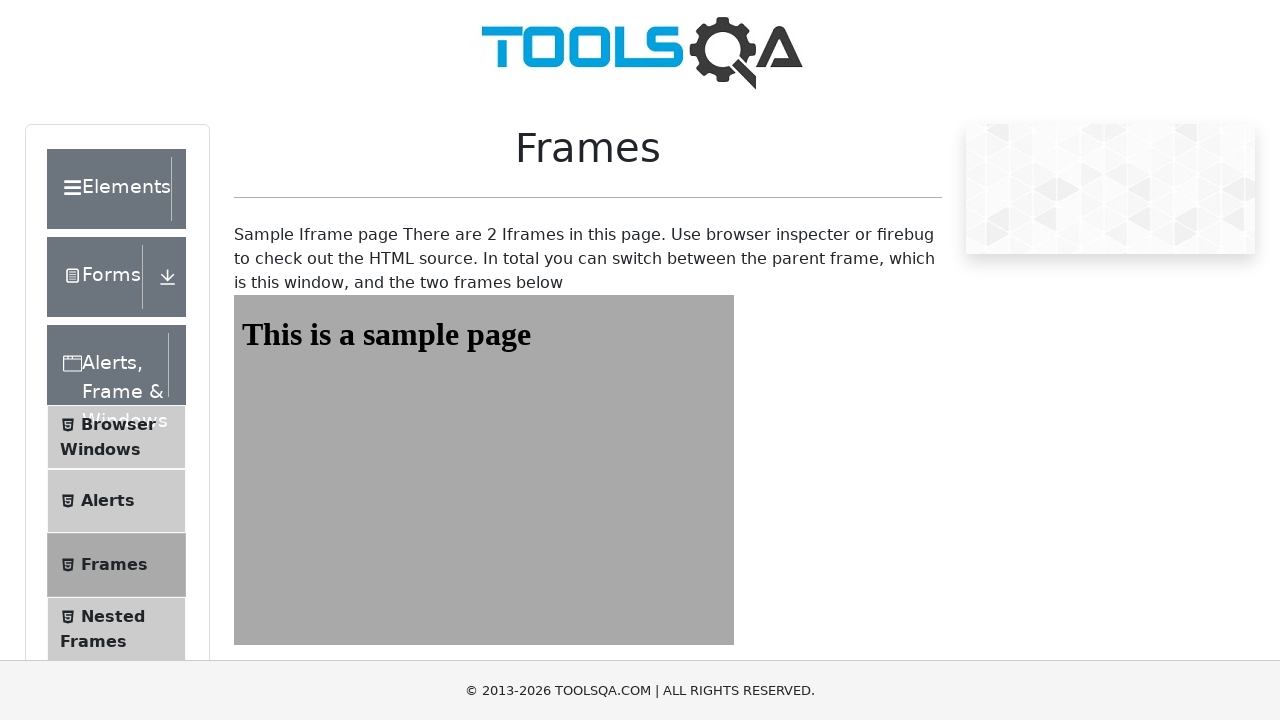

Navigated to https://demoqa.com/frames
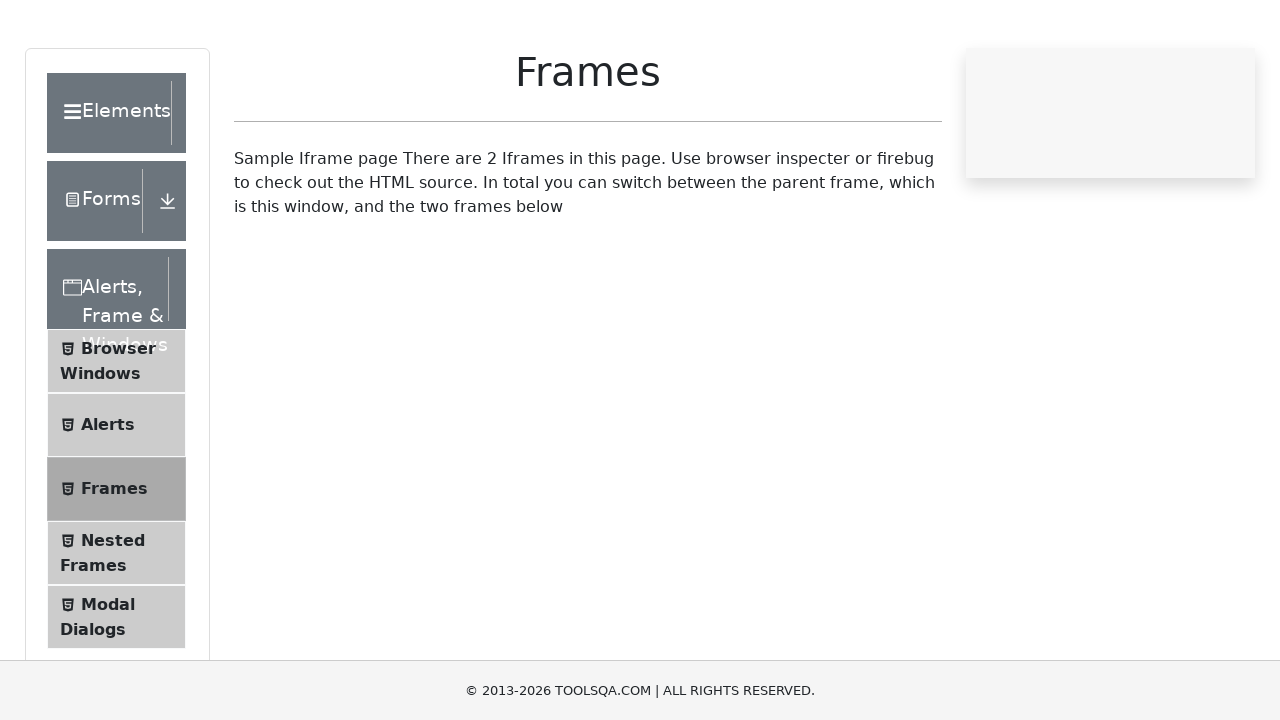

Located iframe with ID 'frame1'
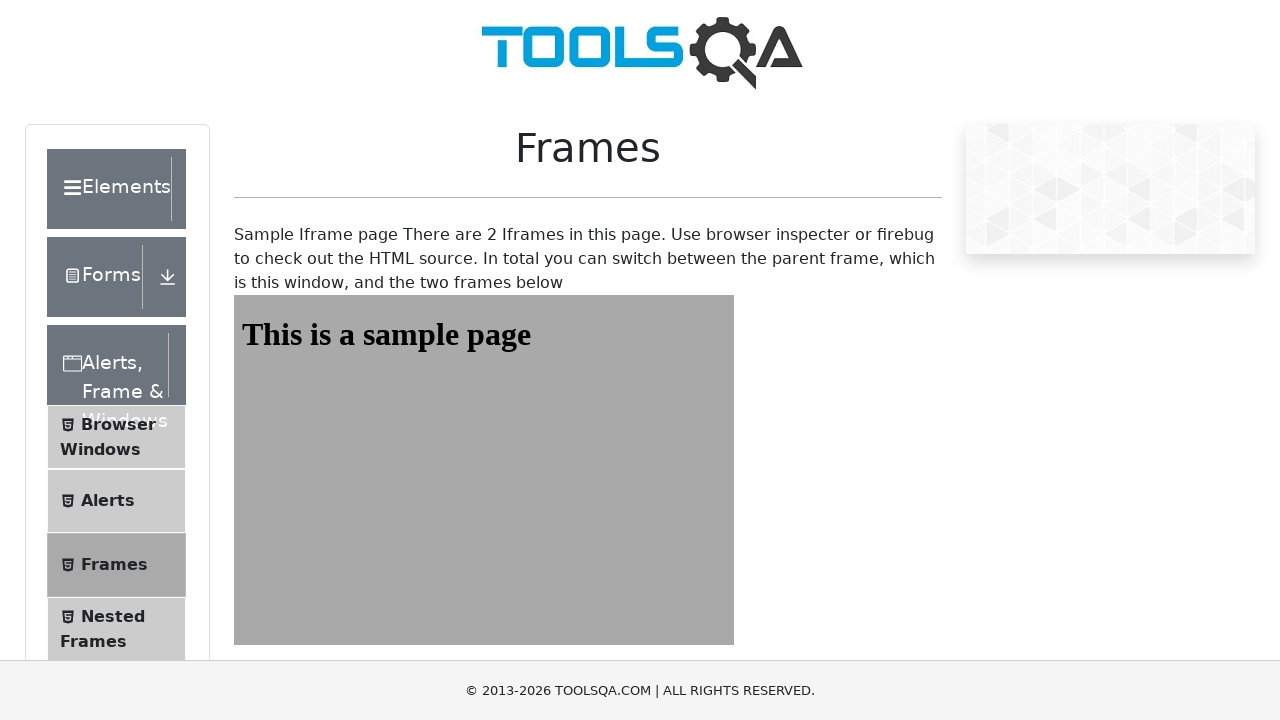

Retrieved heading text from iframe: 'This is a sample page'
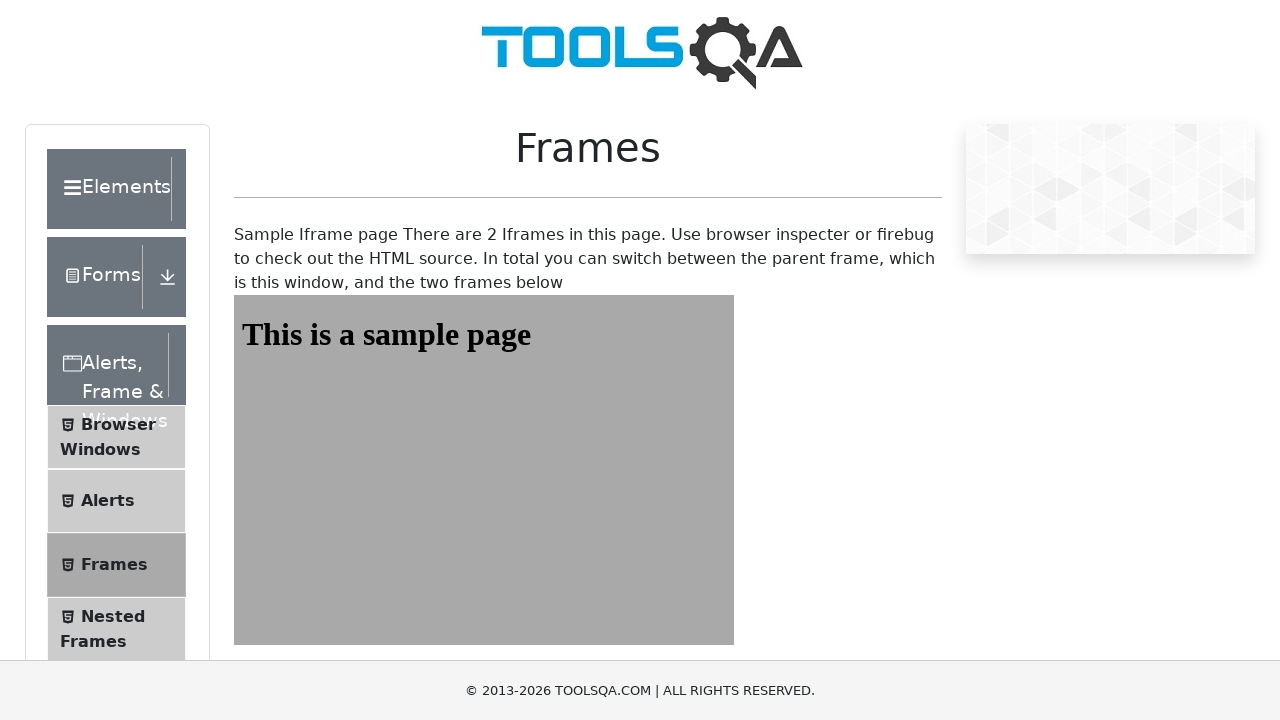

Retrieved page title: 'demosite'
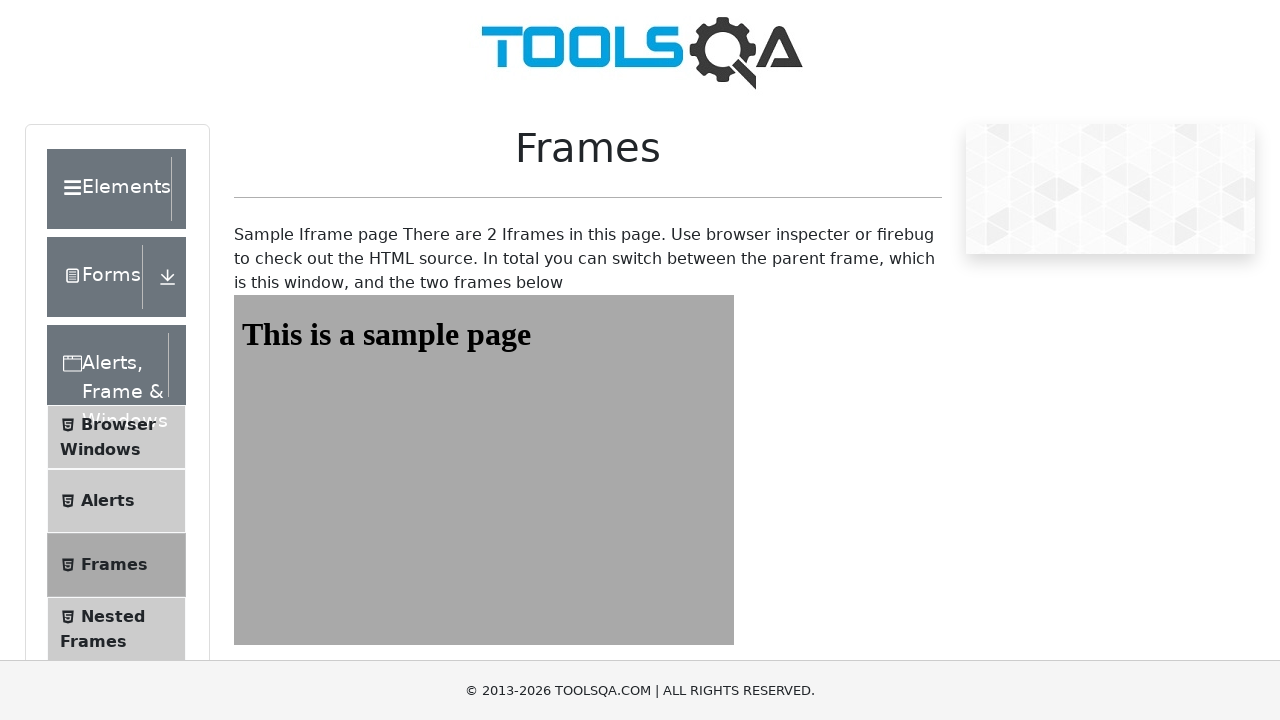

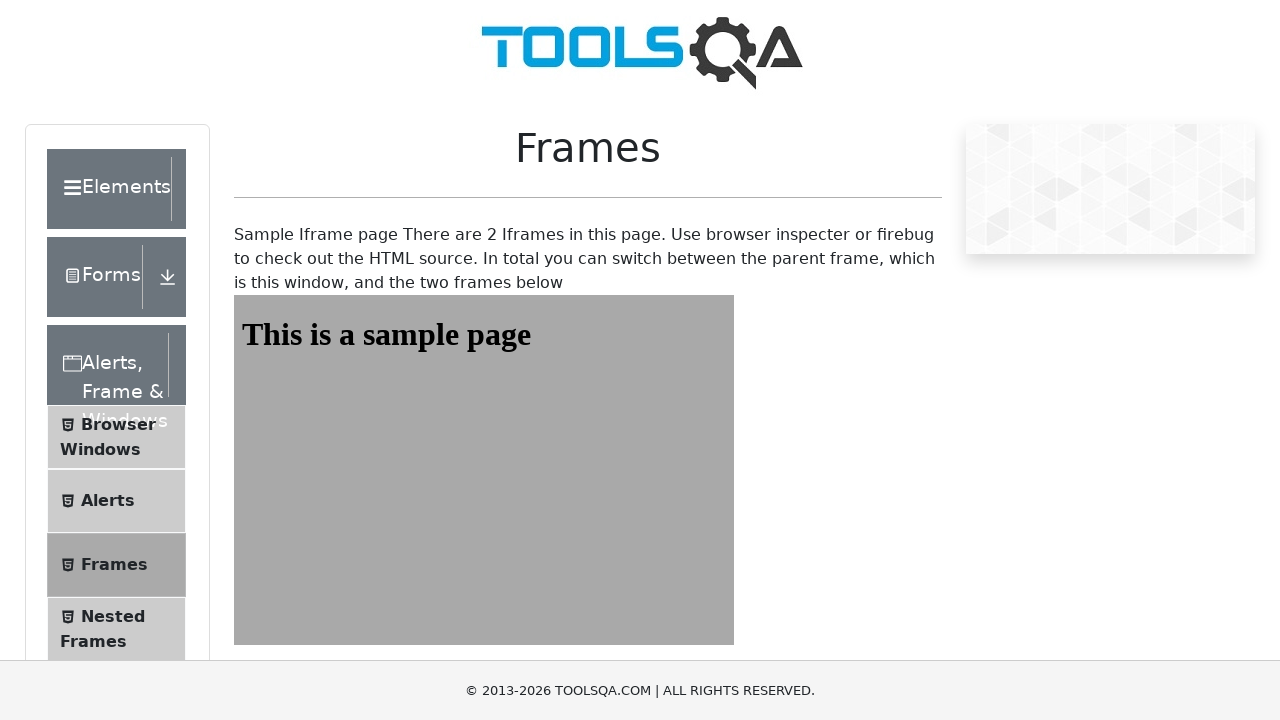